Tests autocomplete dropdown functionality by typing a partial country name and navigating through suggestions using keyboard arrow keys

Starting URL: https://rahulshettyacademy.com/AutomationPractice/

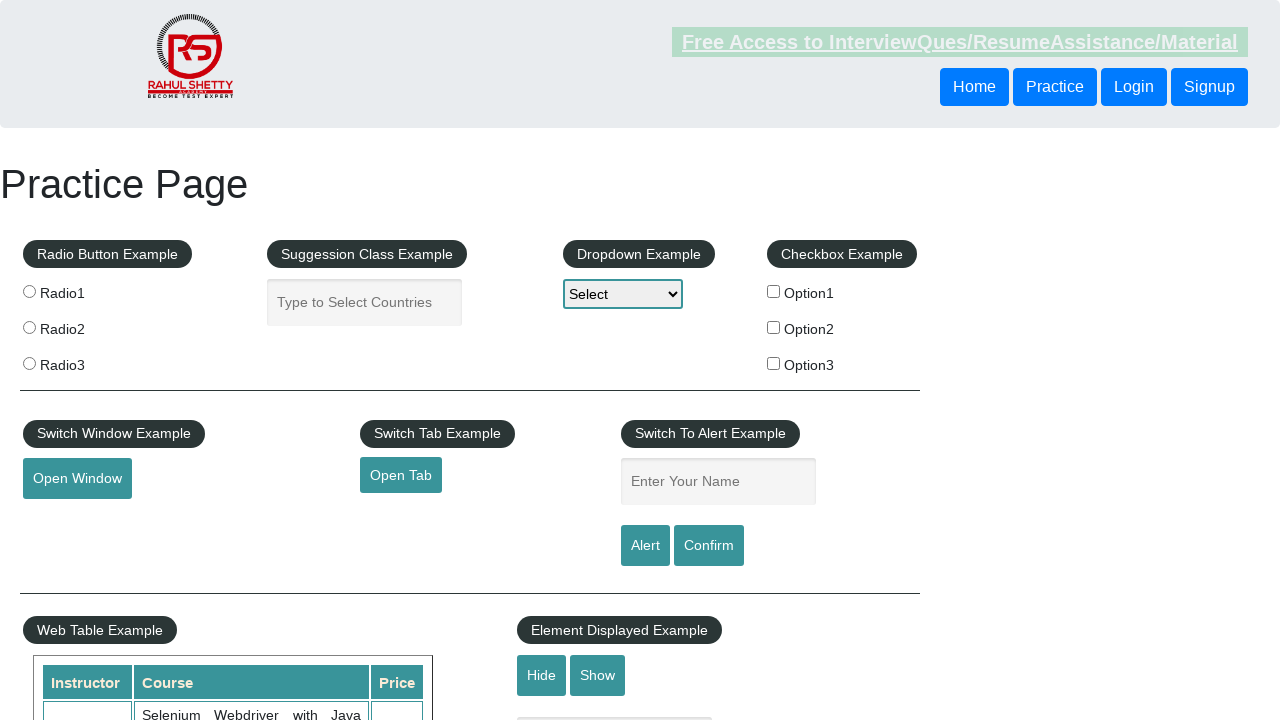

Filled autocomplete field with 'ind' to trigger suggestions on #autocomplete
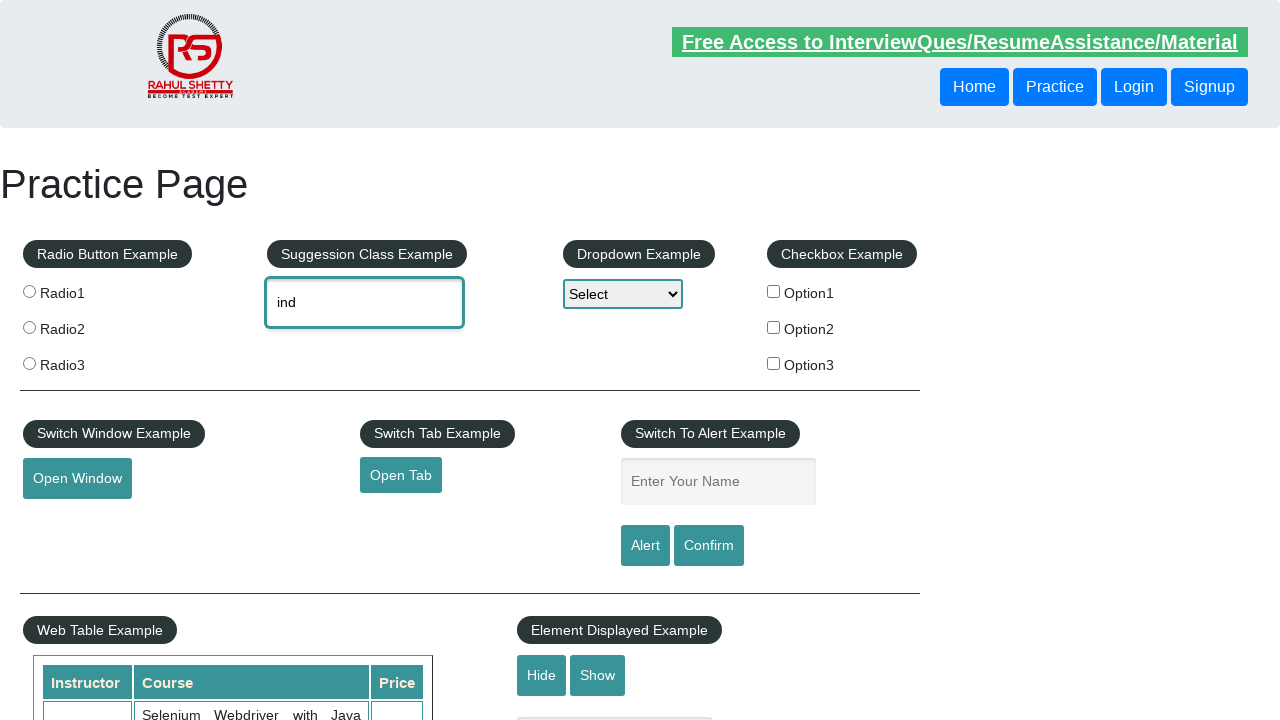

Waited 2000ms for autocomplete suggestions to appear
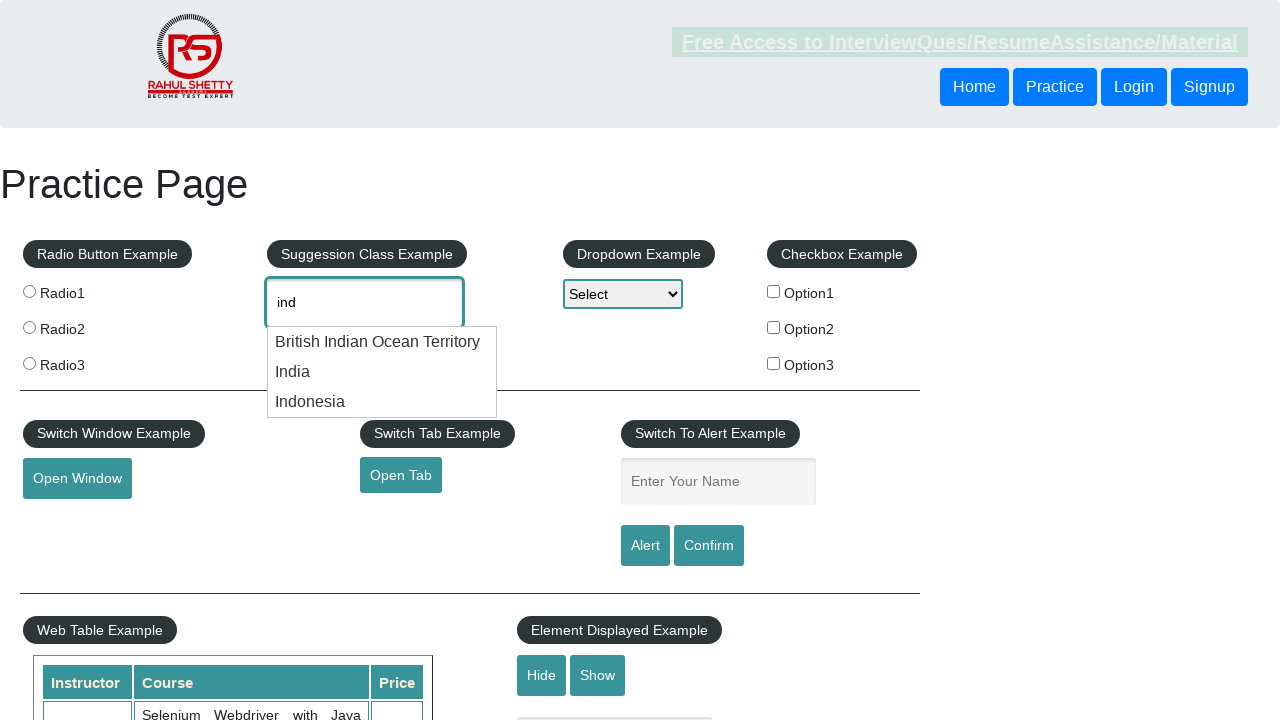

Pressed ArrowDown key to navigate to first suggestion on #autocomplete
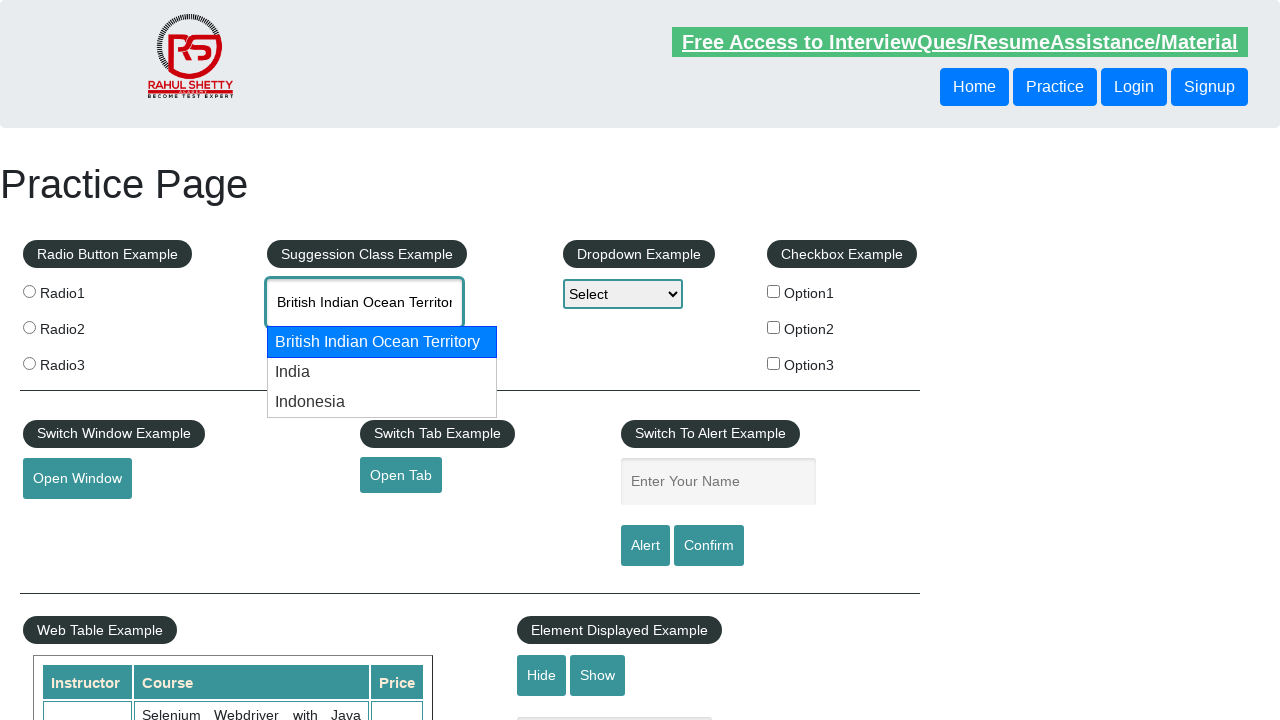

Pressed ArrowDown key to navigate to second suggestion on #autocomplete
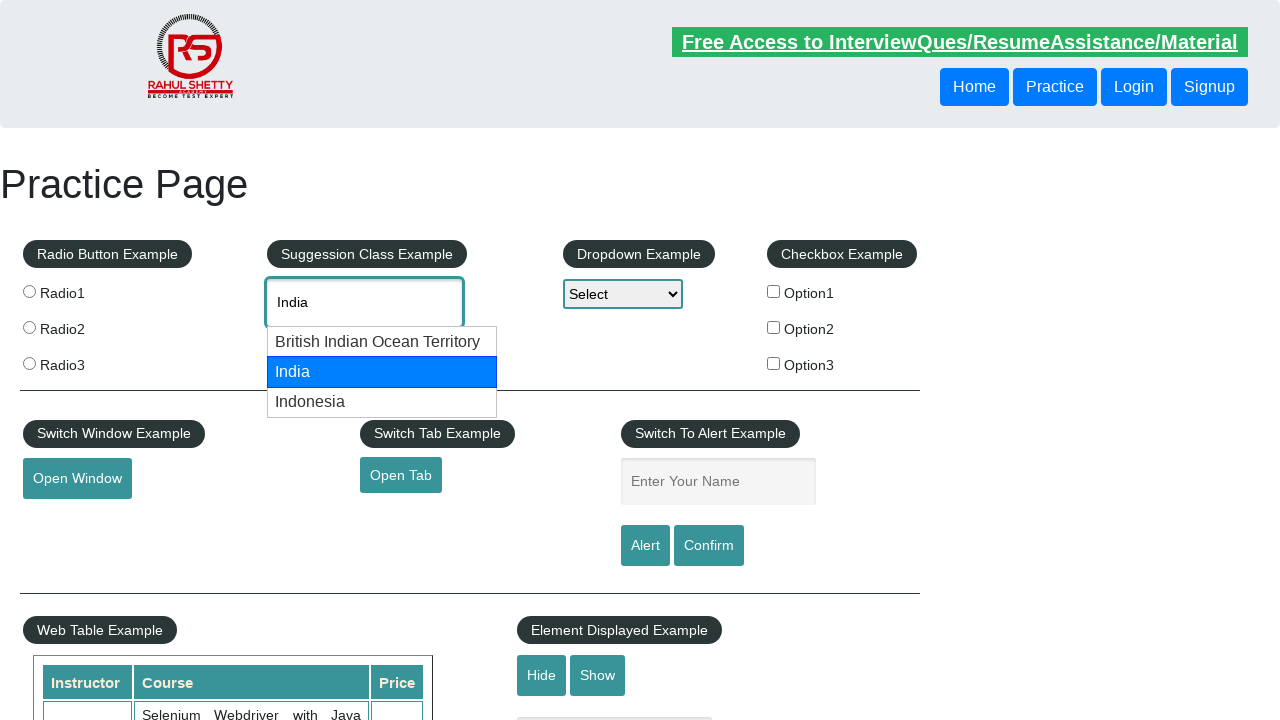

Retrieved selected value from autocomplete field: 'None'
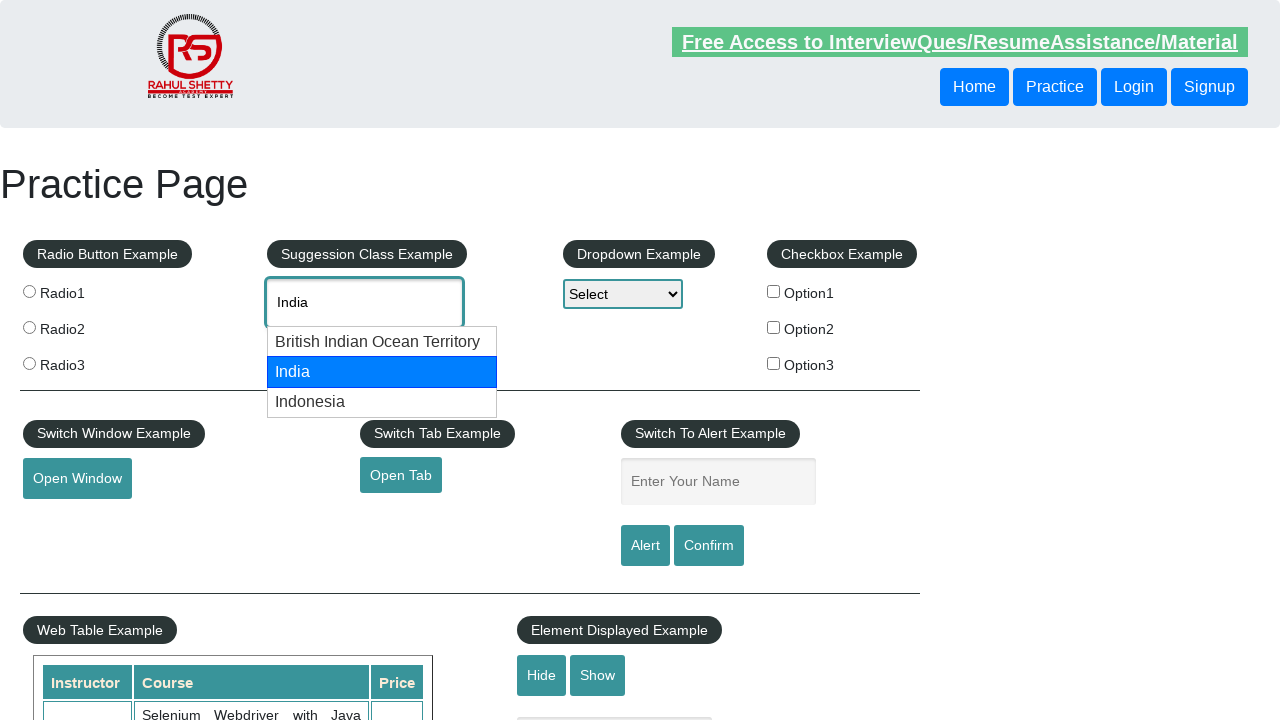

Printed selected value: None
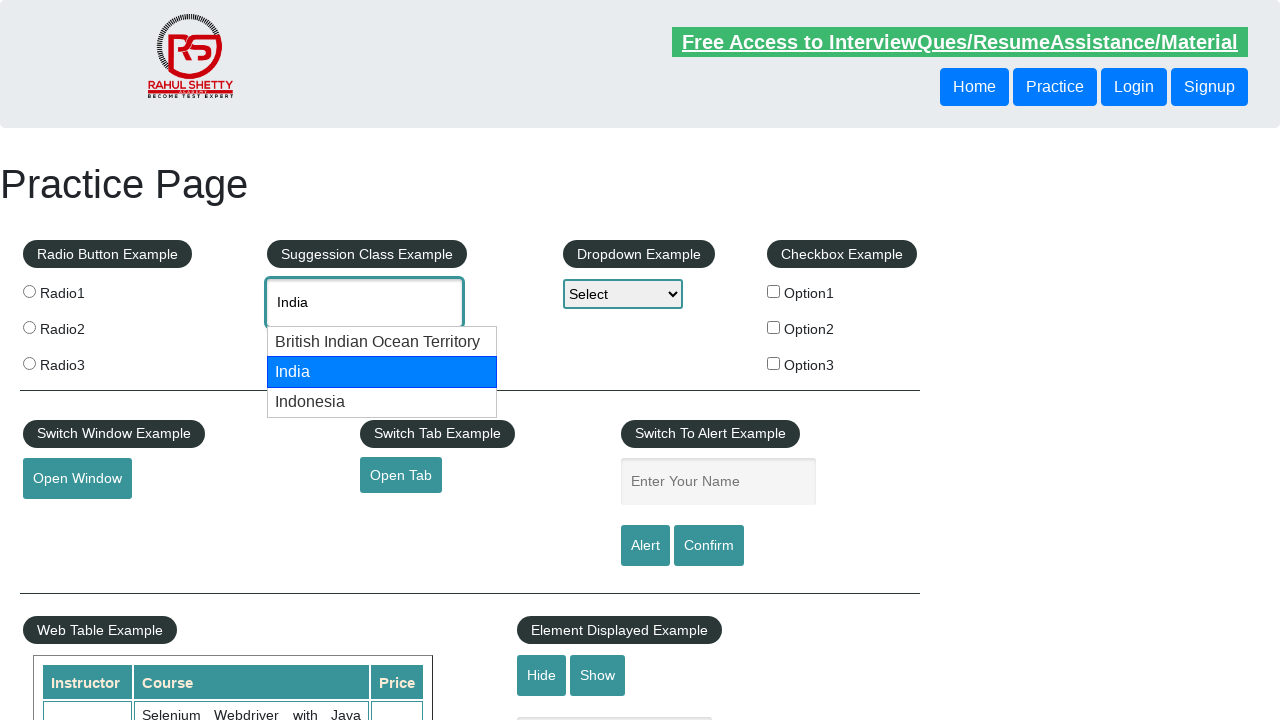

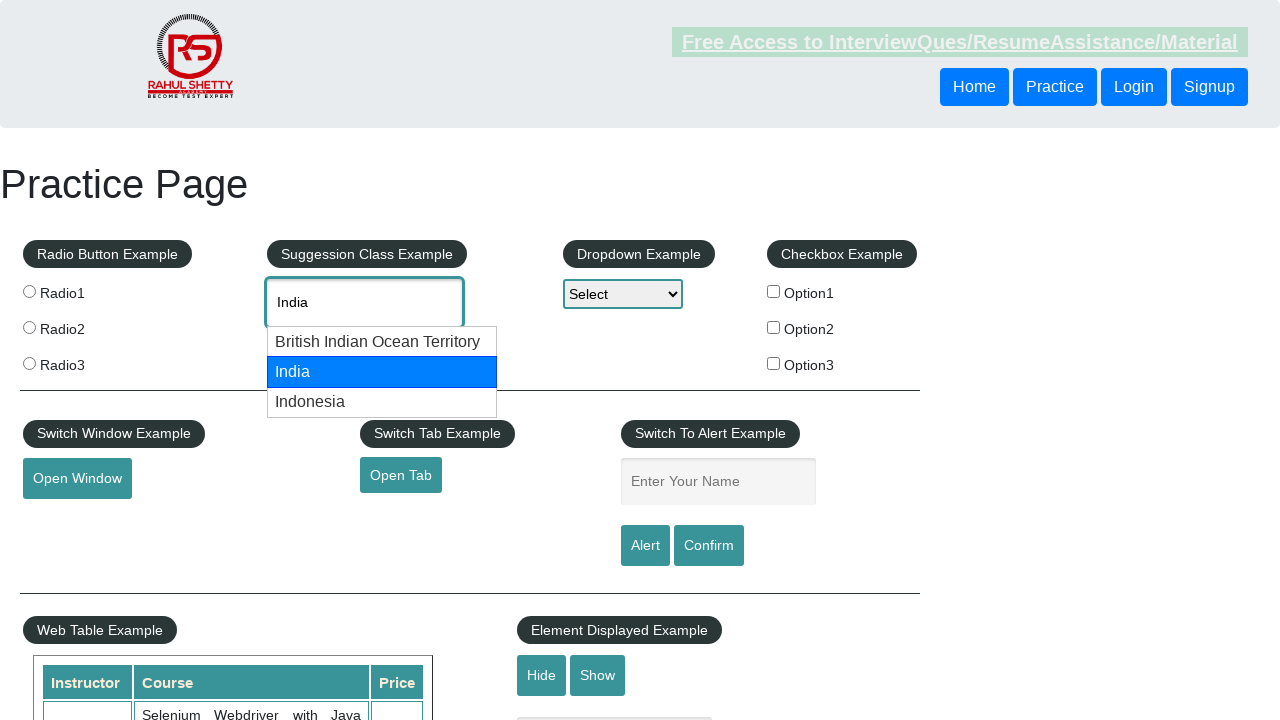